Tests scrolling to a specific element on the Flipkart product page to measure scroll performance.

Starting URL: https://www.flipkart.com/apple-iphone-13-blue-256-gb/p/itmd68a015aa1e39?pid=MOBG6VF566ZTUVFR&lid=LSTMOBG6VF566ZTUVFR2RQLVU&marketplace=FLIPKART&q=iPhone+13&store=tyy%2F4io&srno=s_1_8&otracker=search&otracker1=search&fm=organic&iid=1c0c7402-fe4f-4f45-9aa8-cc59dffe8503.MOBG6VF566ZTUVFR.SEARCH&ppt=hp&ppn=homepage&ssid=i4t60bsv4g0000001665375424769&qH=c3d519be0191fbf8

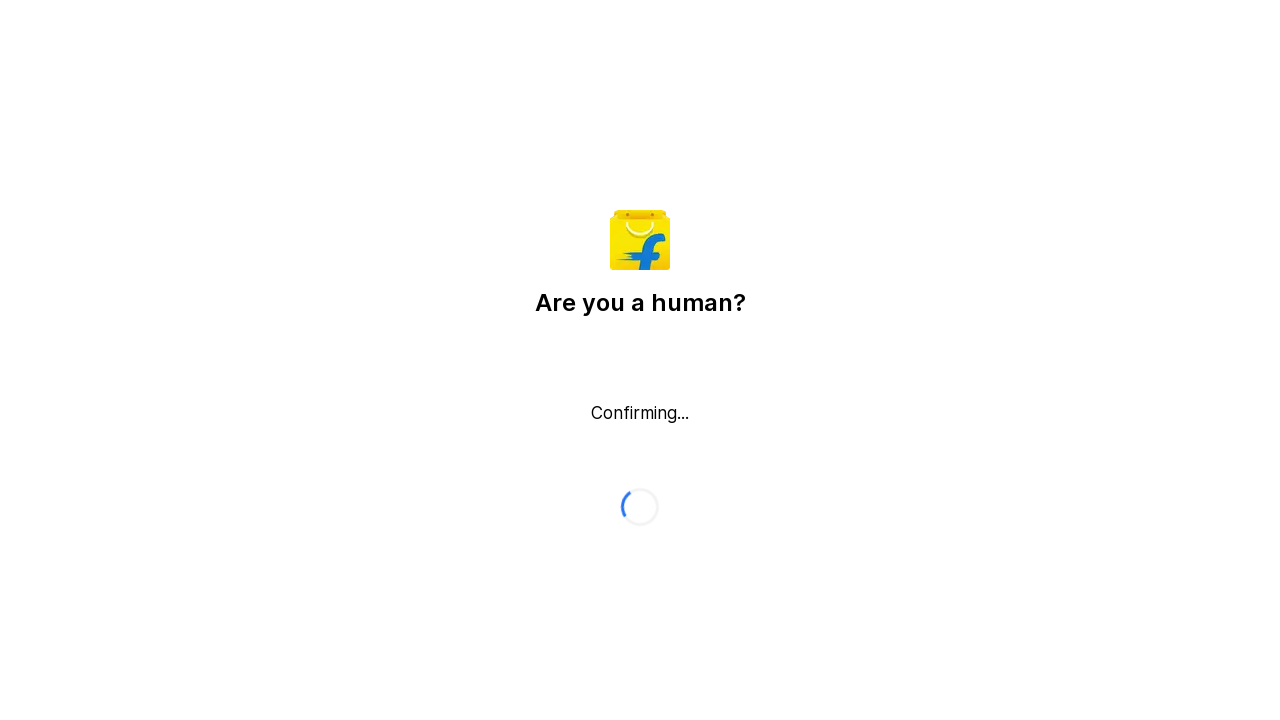

Waited for page DOM to load on Flipkart iPhone 13 product page
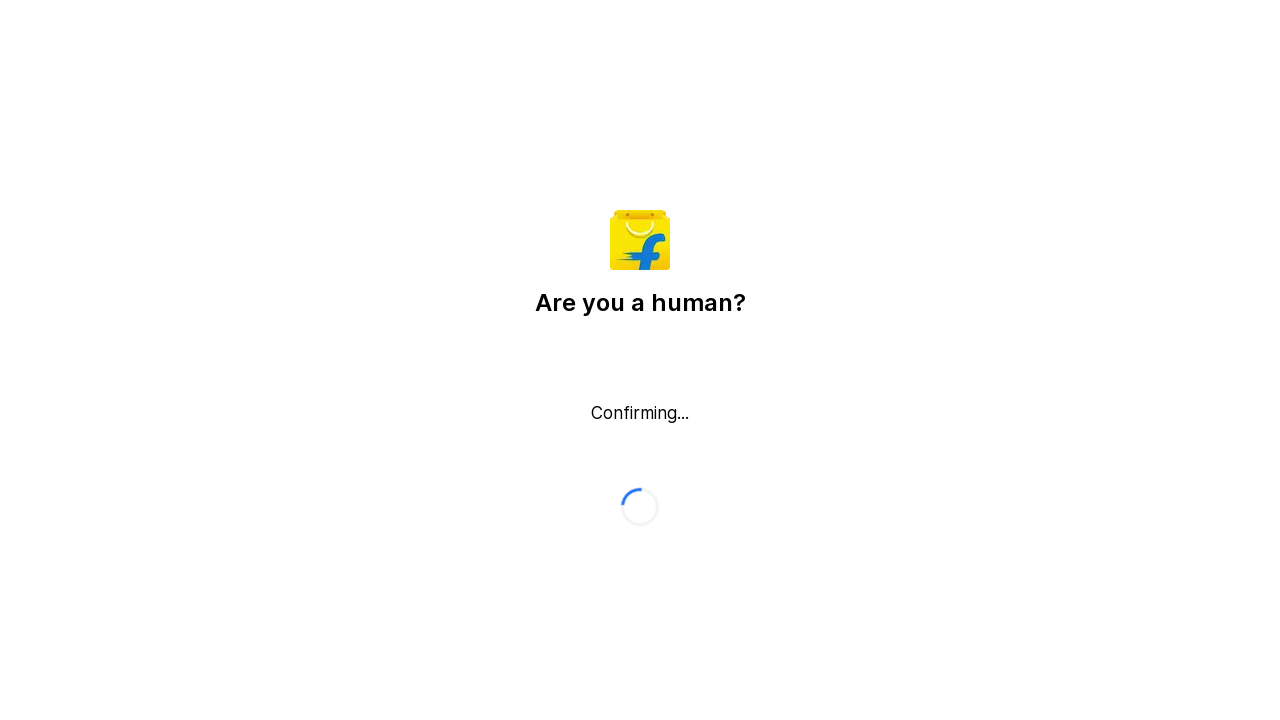

Scrolled to specific product section element on page
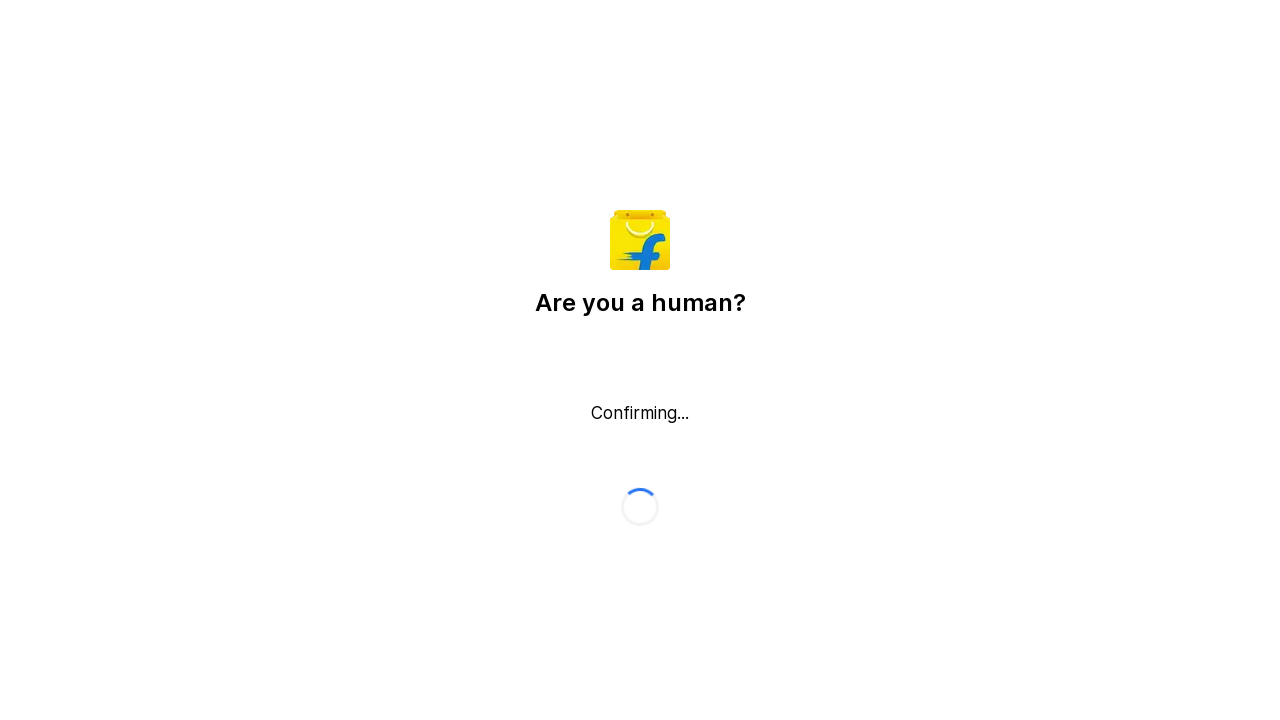

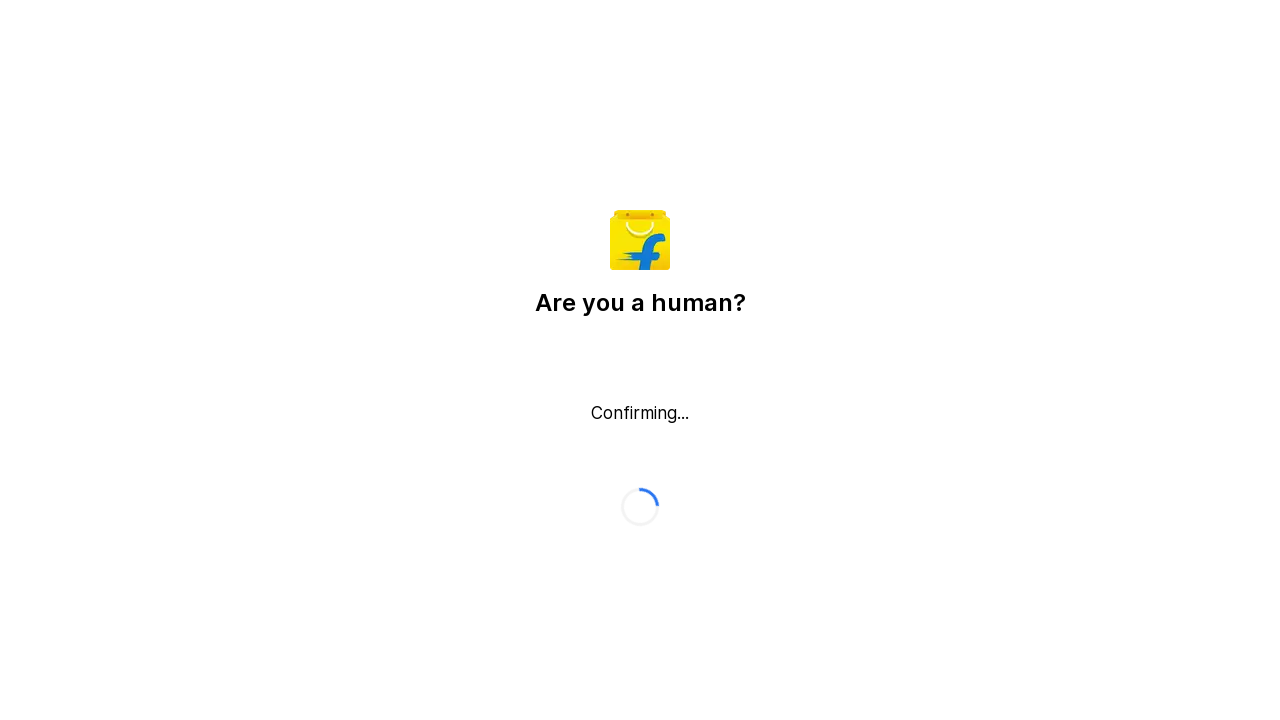